Tests the cart link by clicking it and verifying navigation to the cart page

Starting URL: https://www.demoblaze.com/

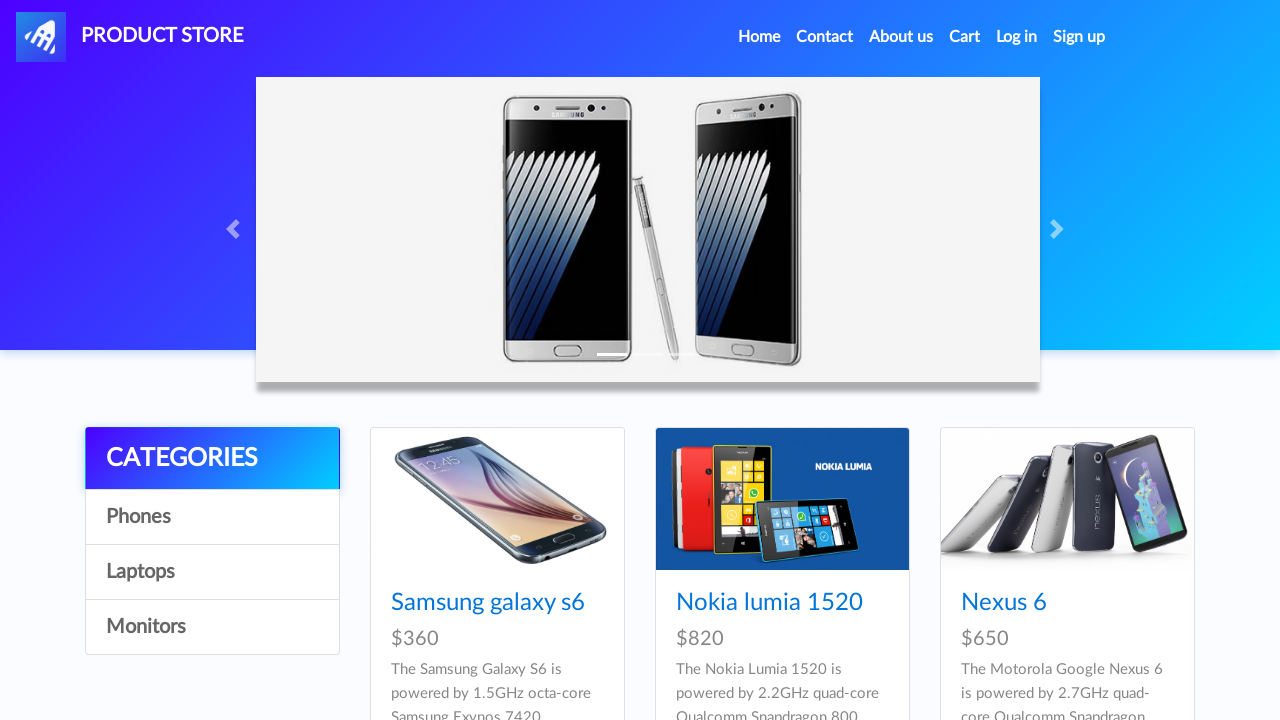

Clicked the Cart link at (965, 37) on a:has-text('Cart')
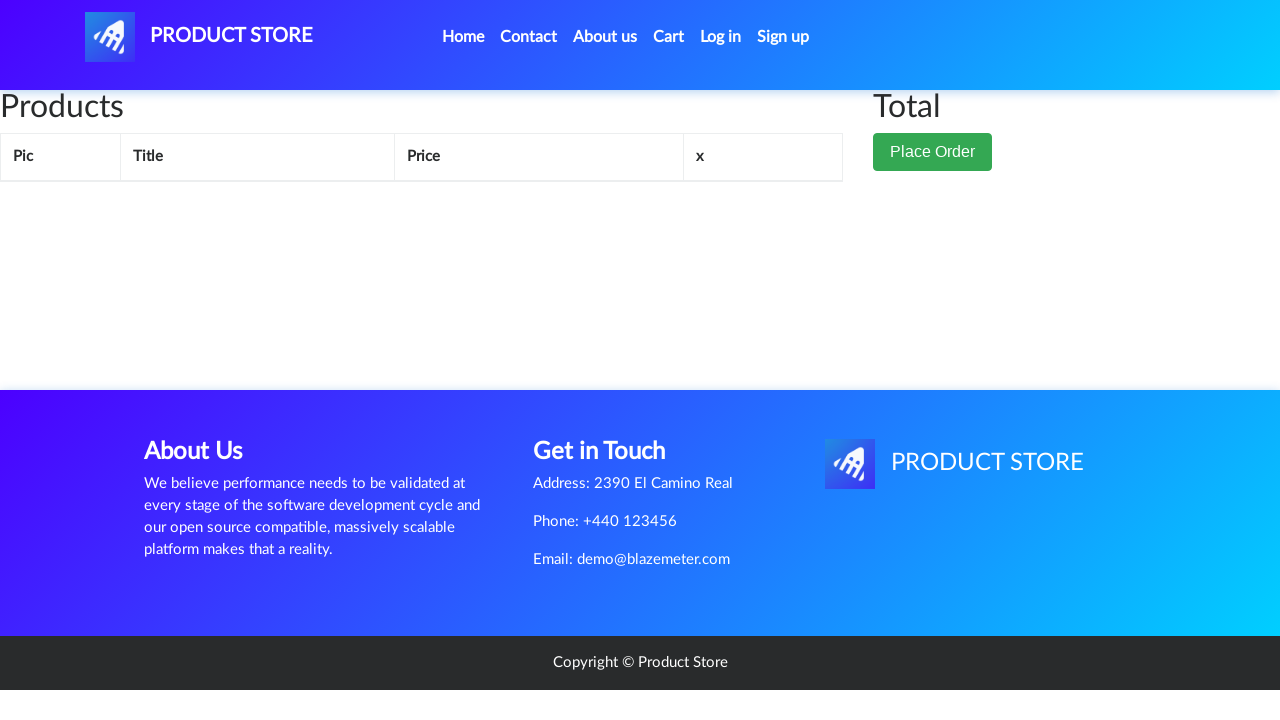

Cart page loaded successfully
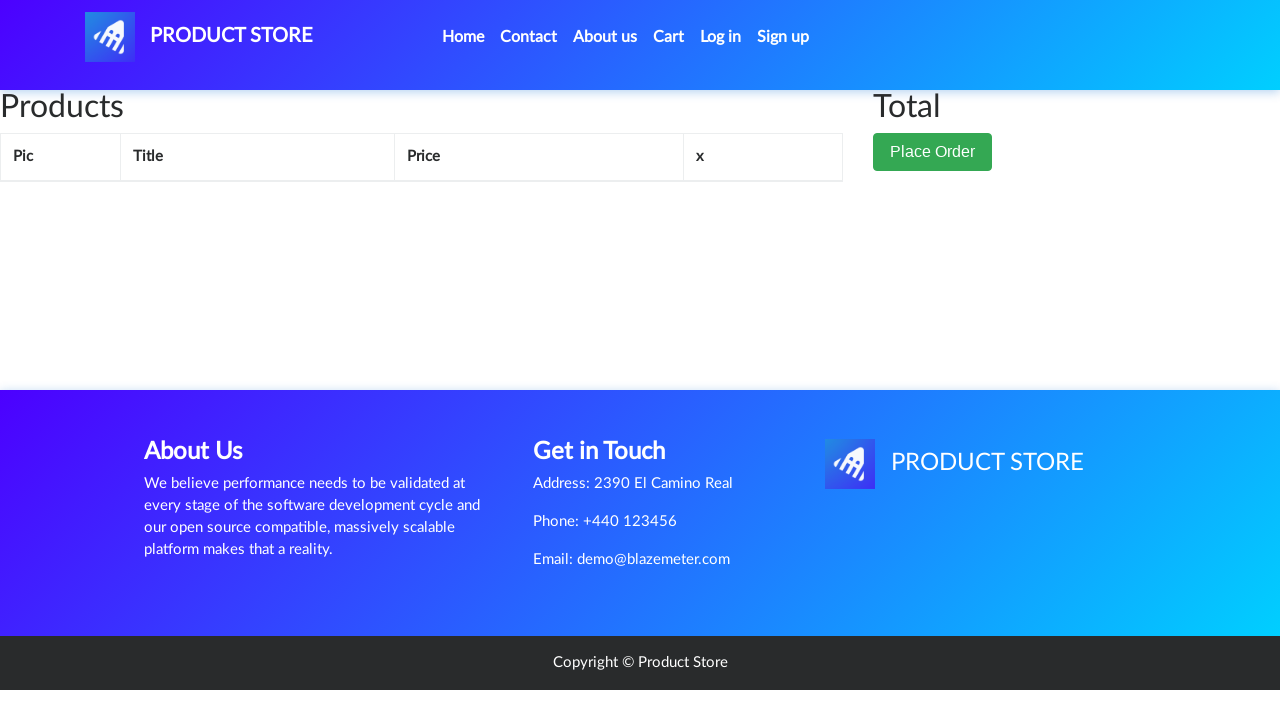

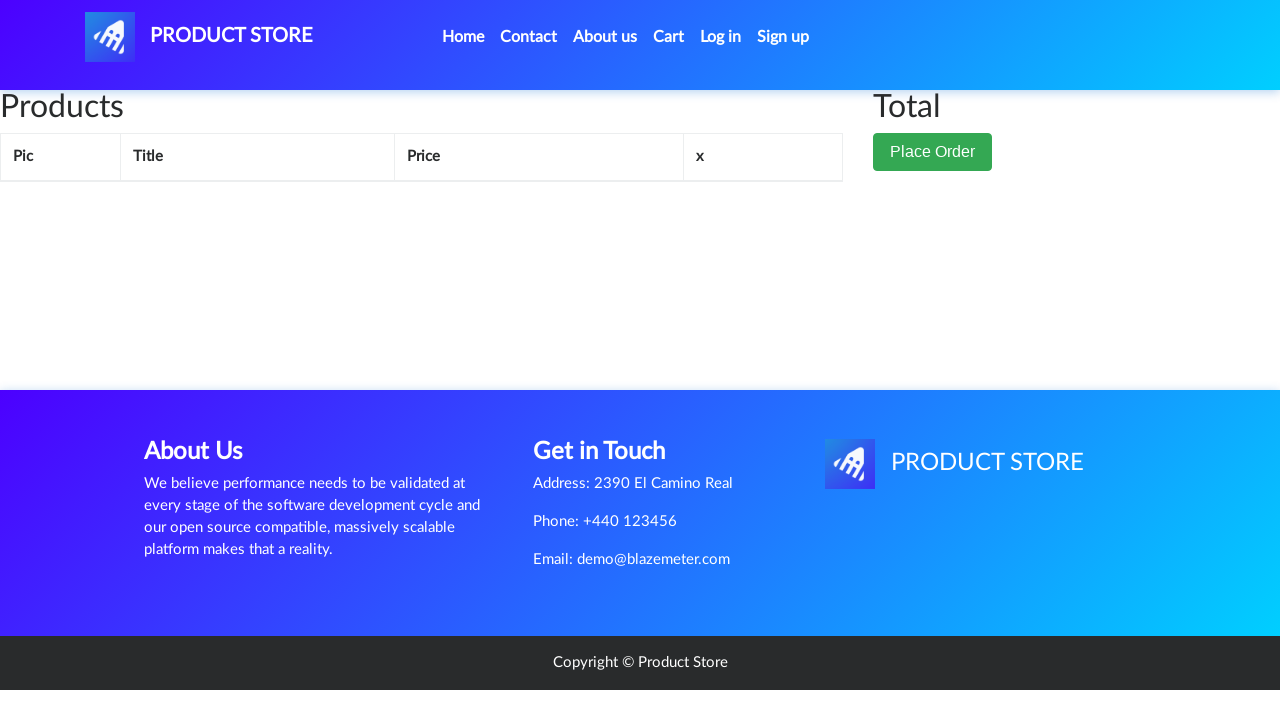